Tests a slow calculator application by setting a delay time, performing a calculation (7+8), and verifying the result displays 15

Starting URL: https://bonigarcia.dev/selenium-webdriver-java/slow-calculator.html

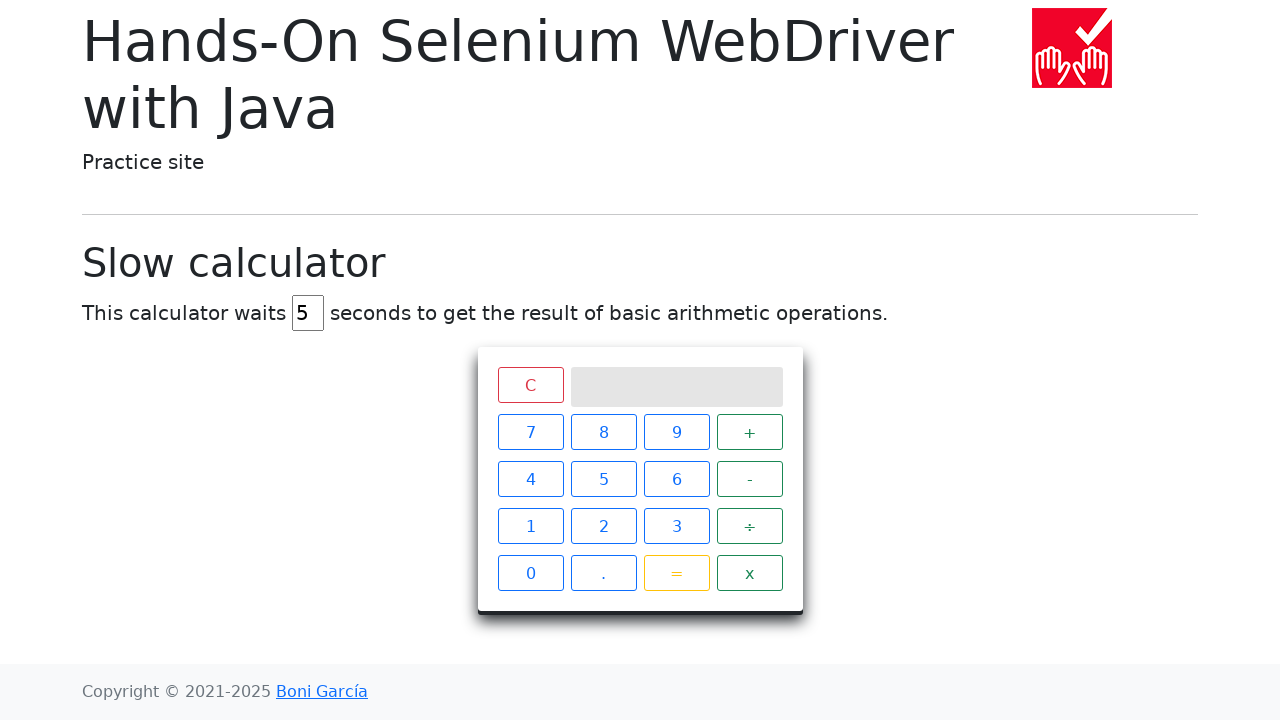

Navigated to slow calculator application
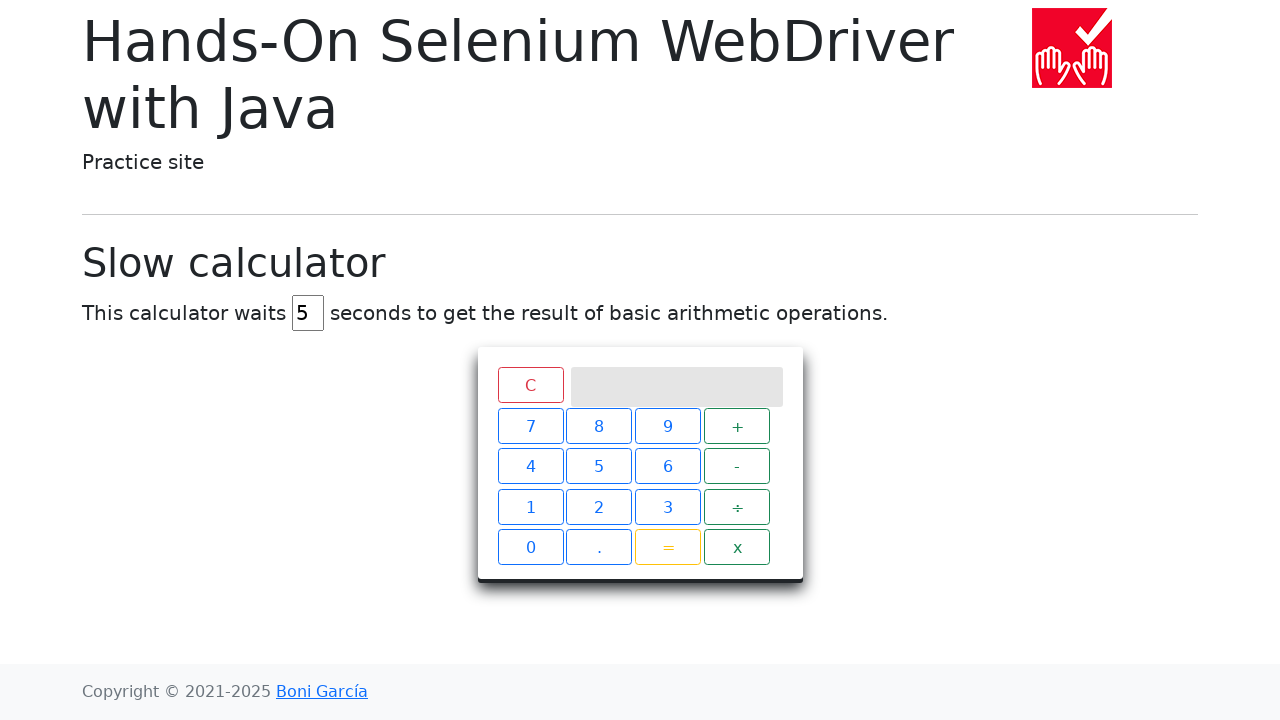

Set viewport size to 1920x1080
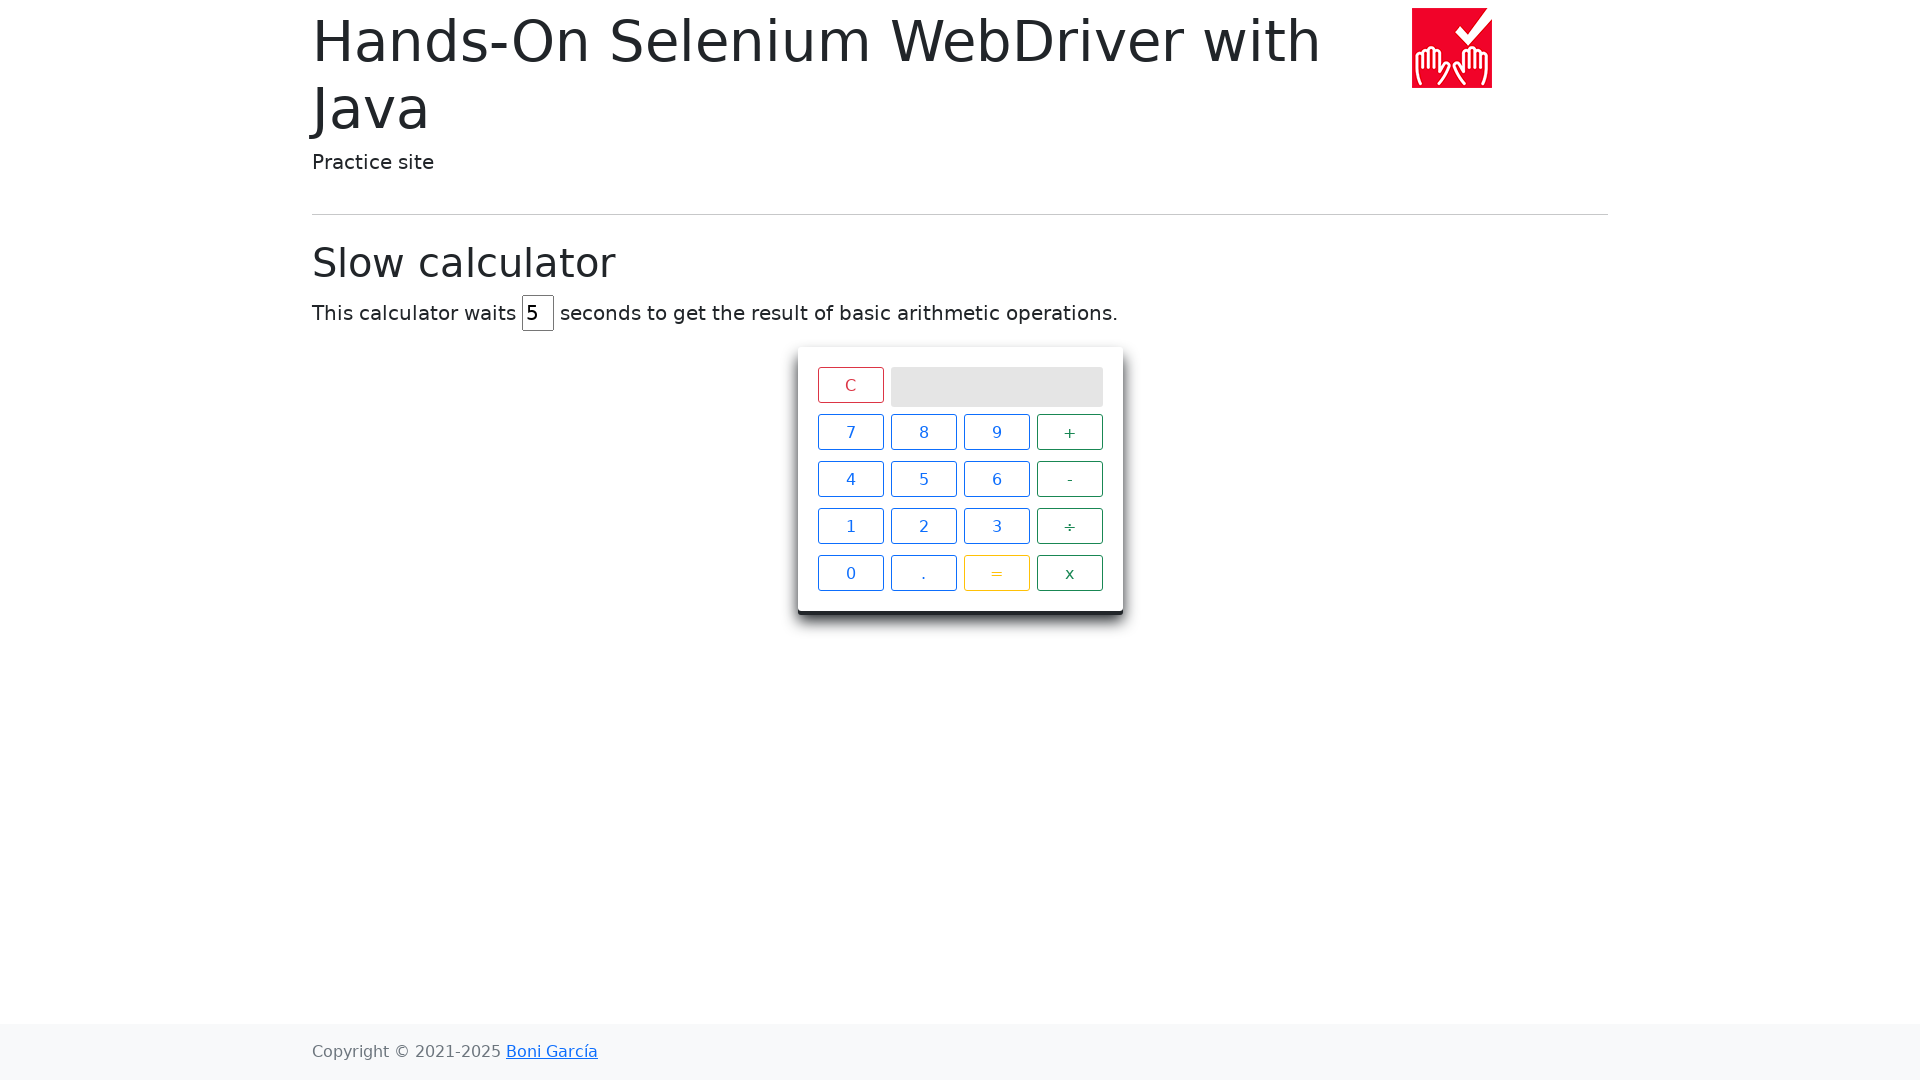

Cleared the delay input field on #delay
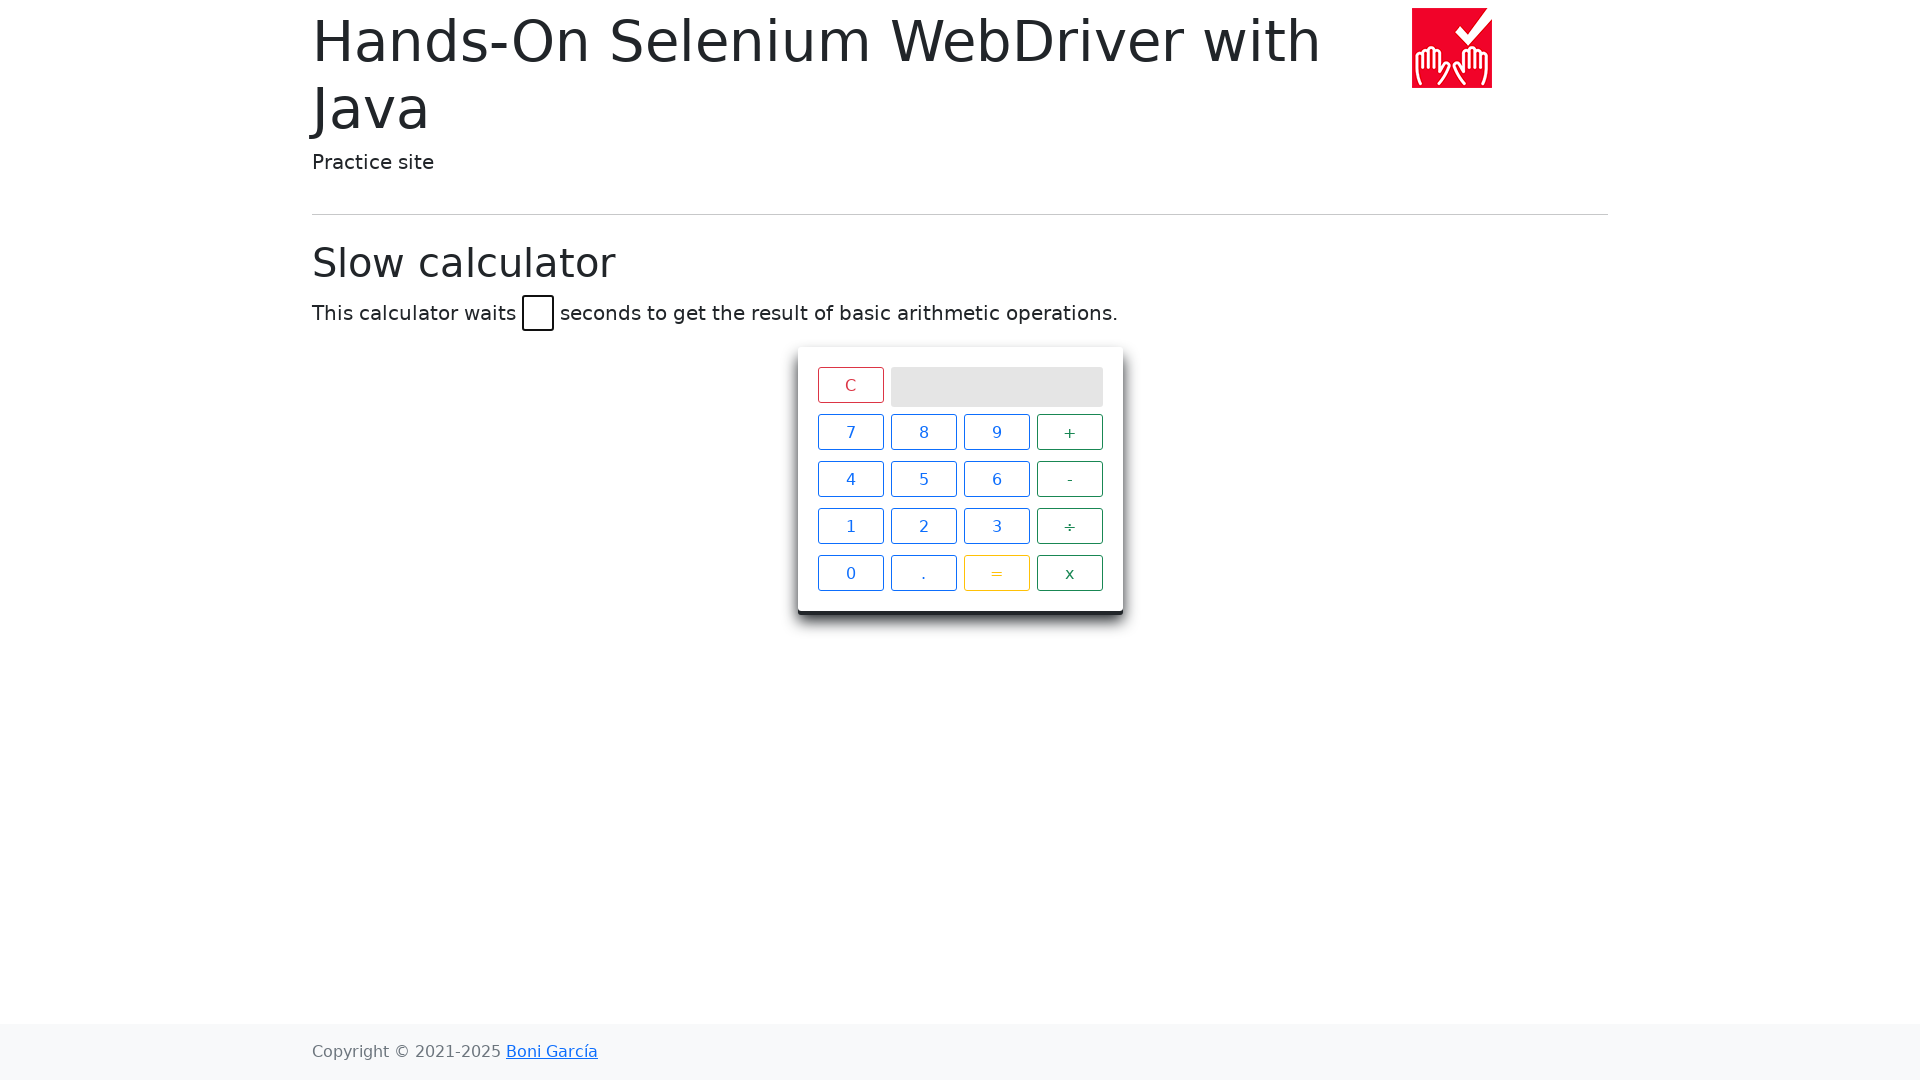

Set delay time to 5 seconds on #delay
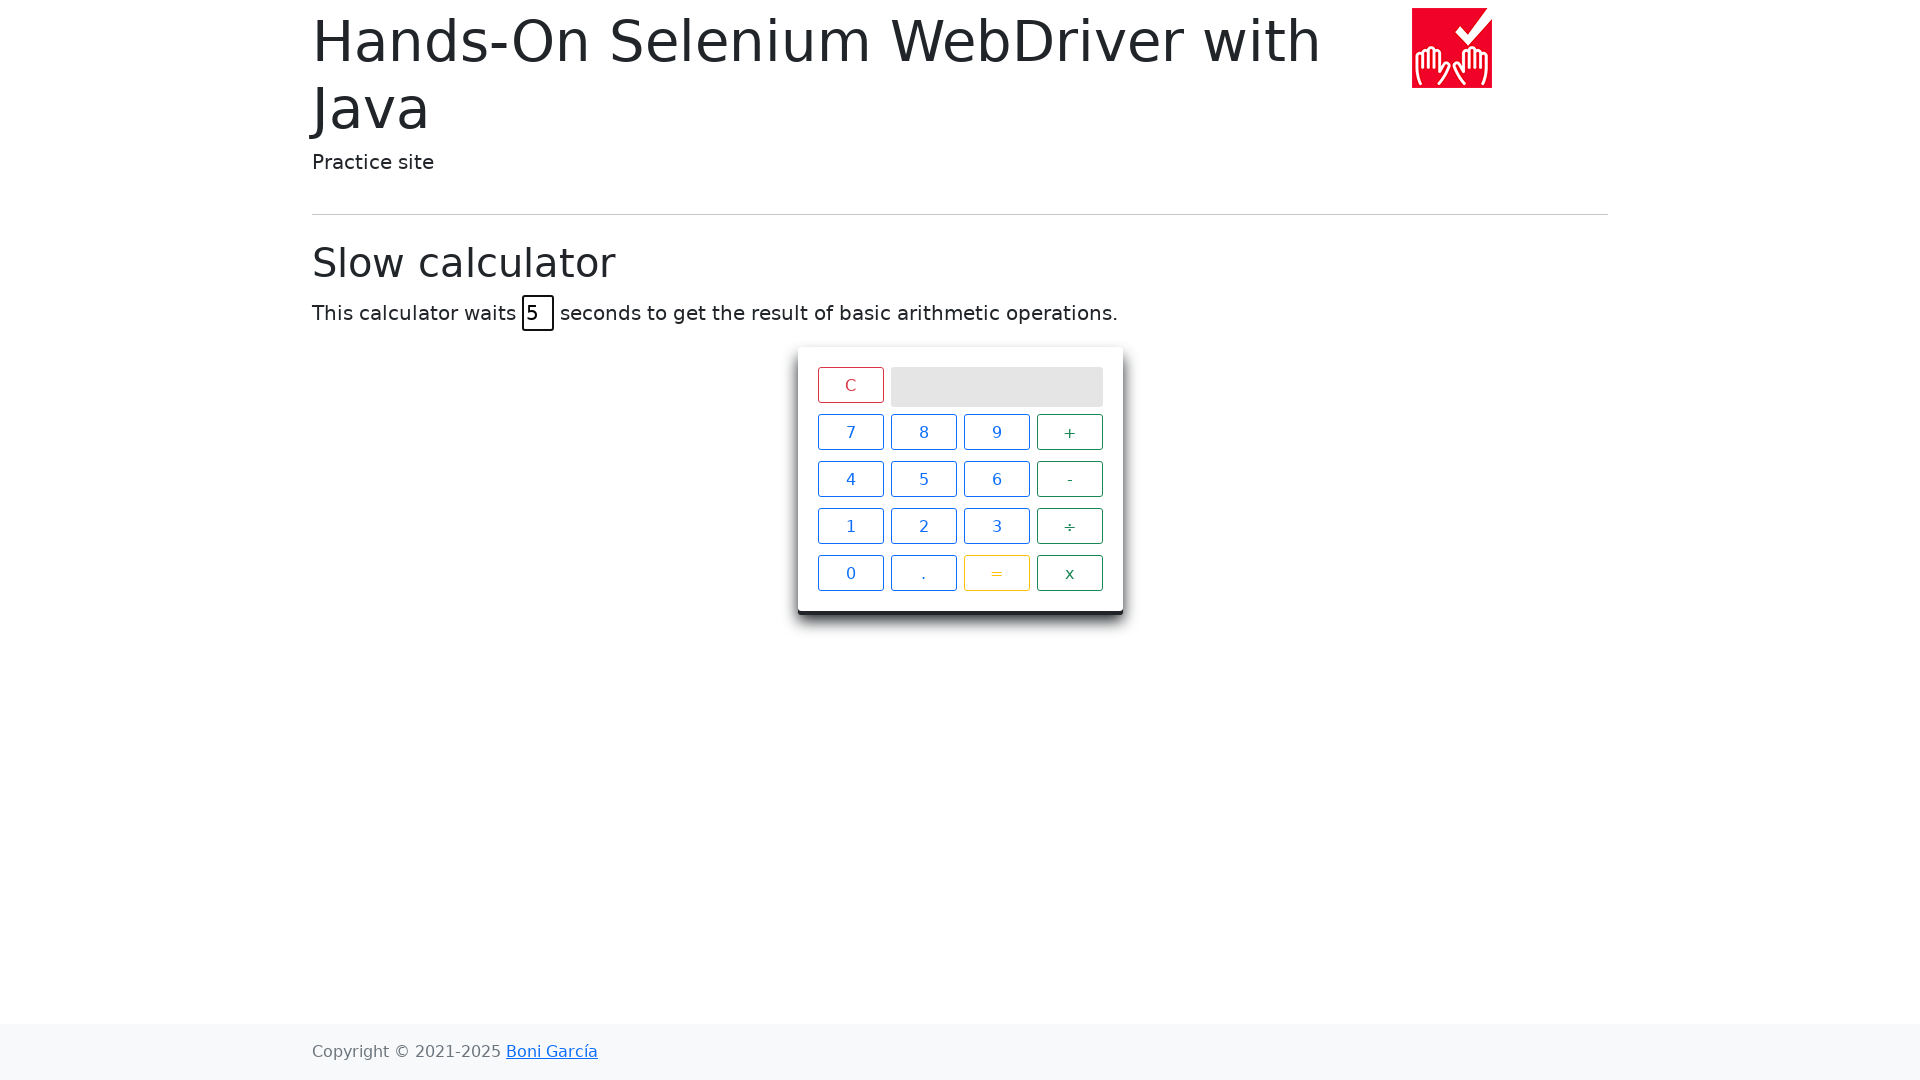

Clicked number 7 at (850, 432) on xpath=//span[text()='7']
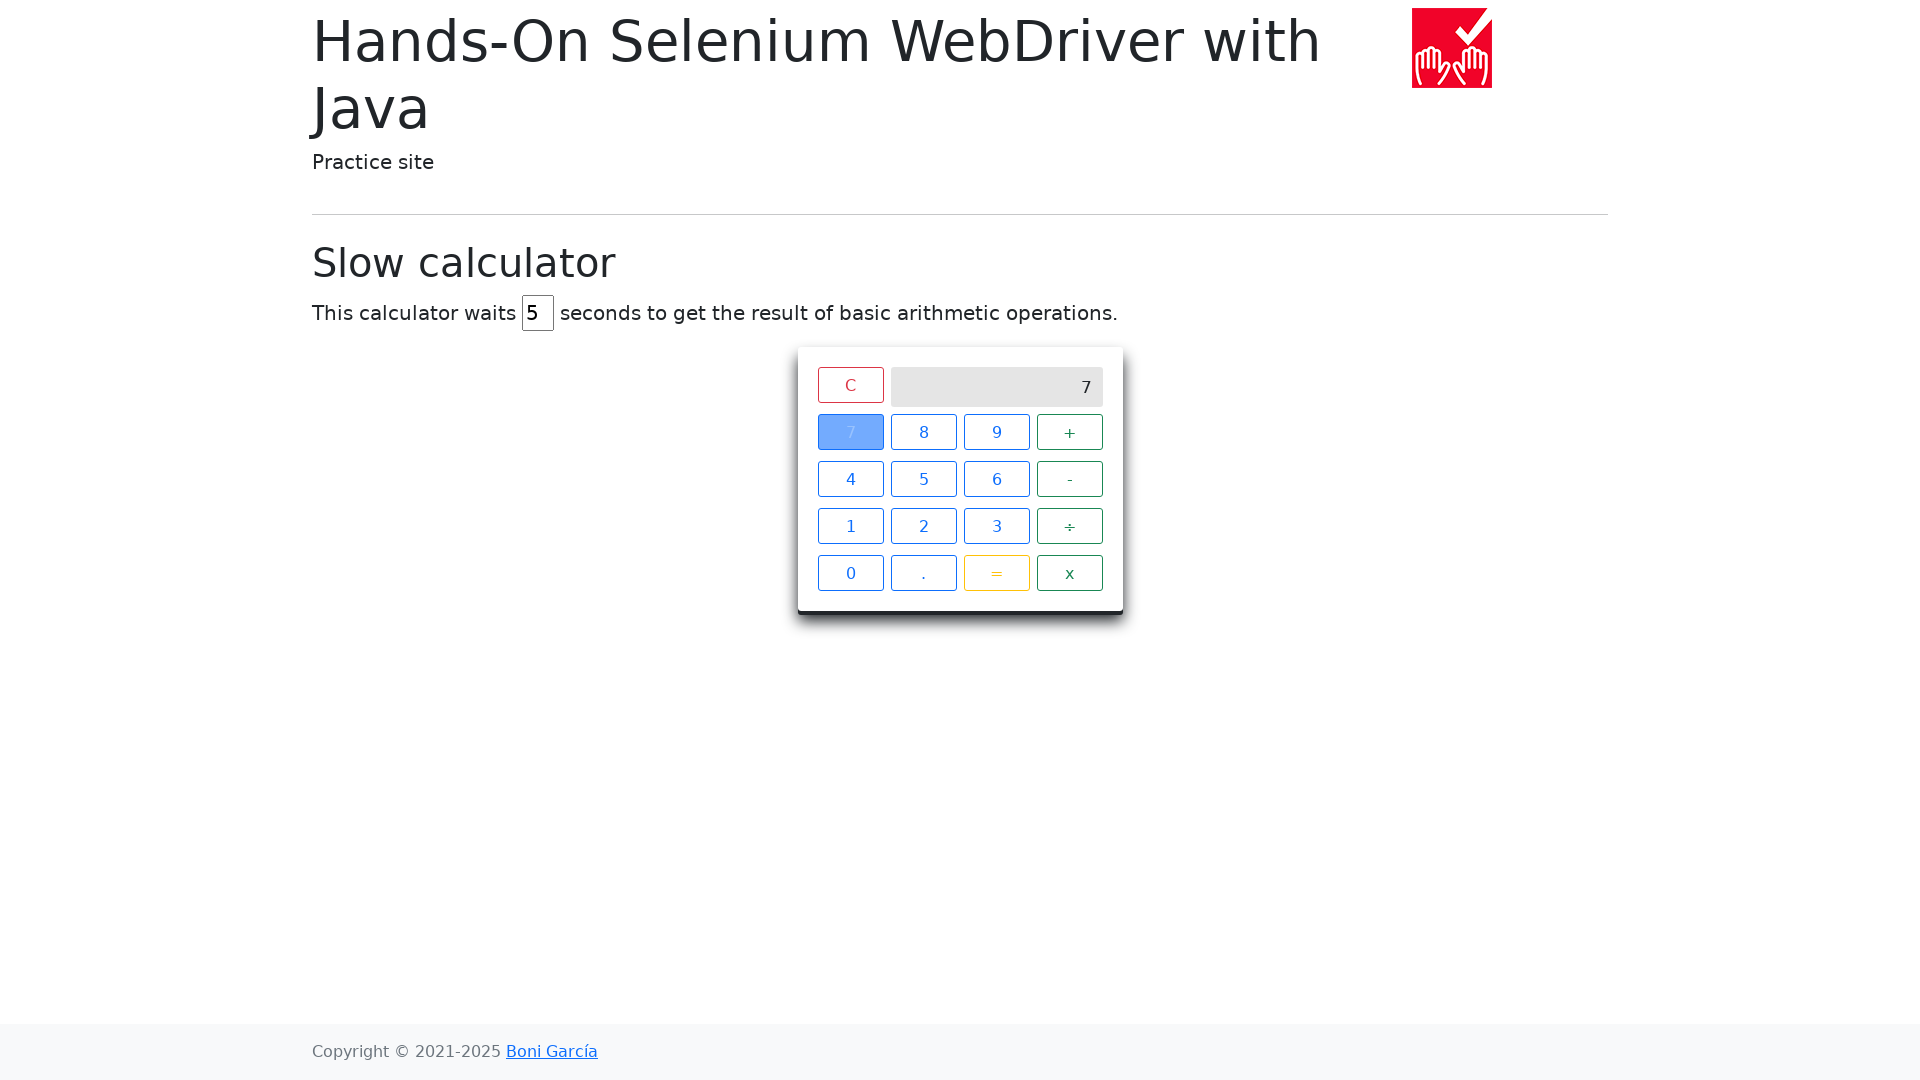

Clicked plus operator at (1070, 432) on xpath=//span[text()='+']
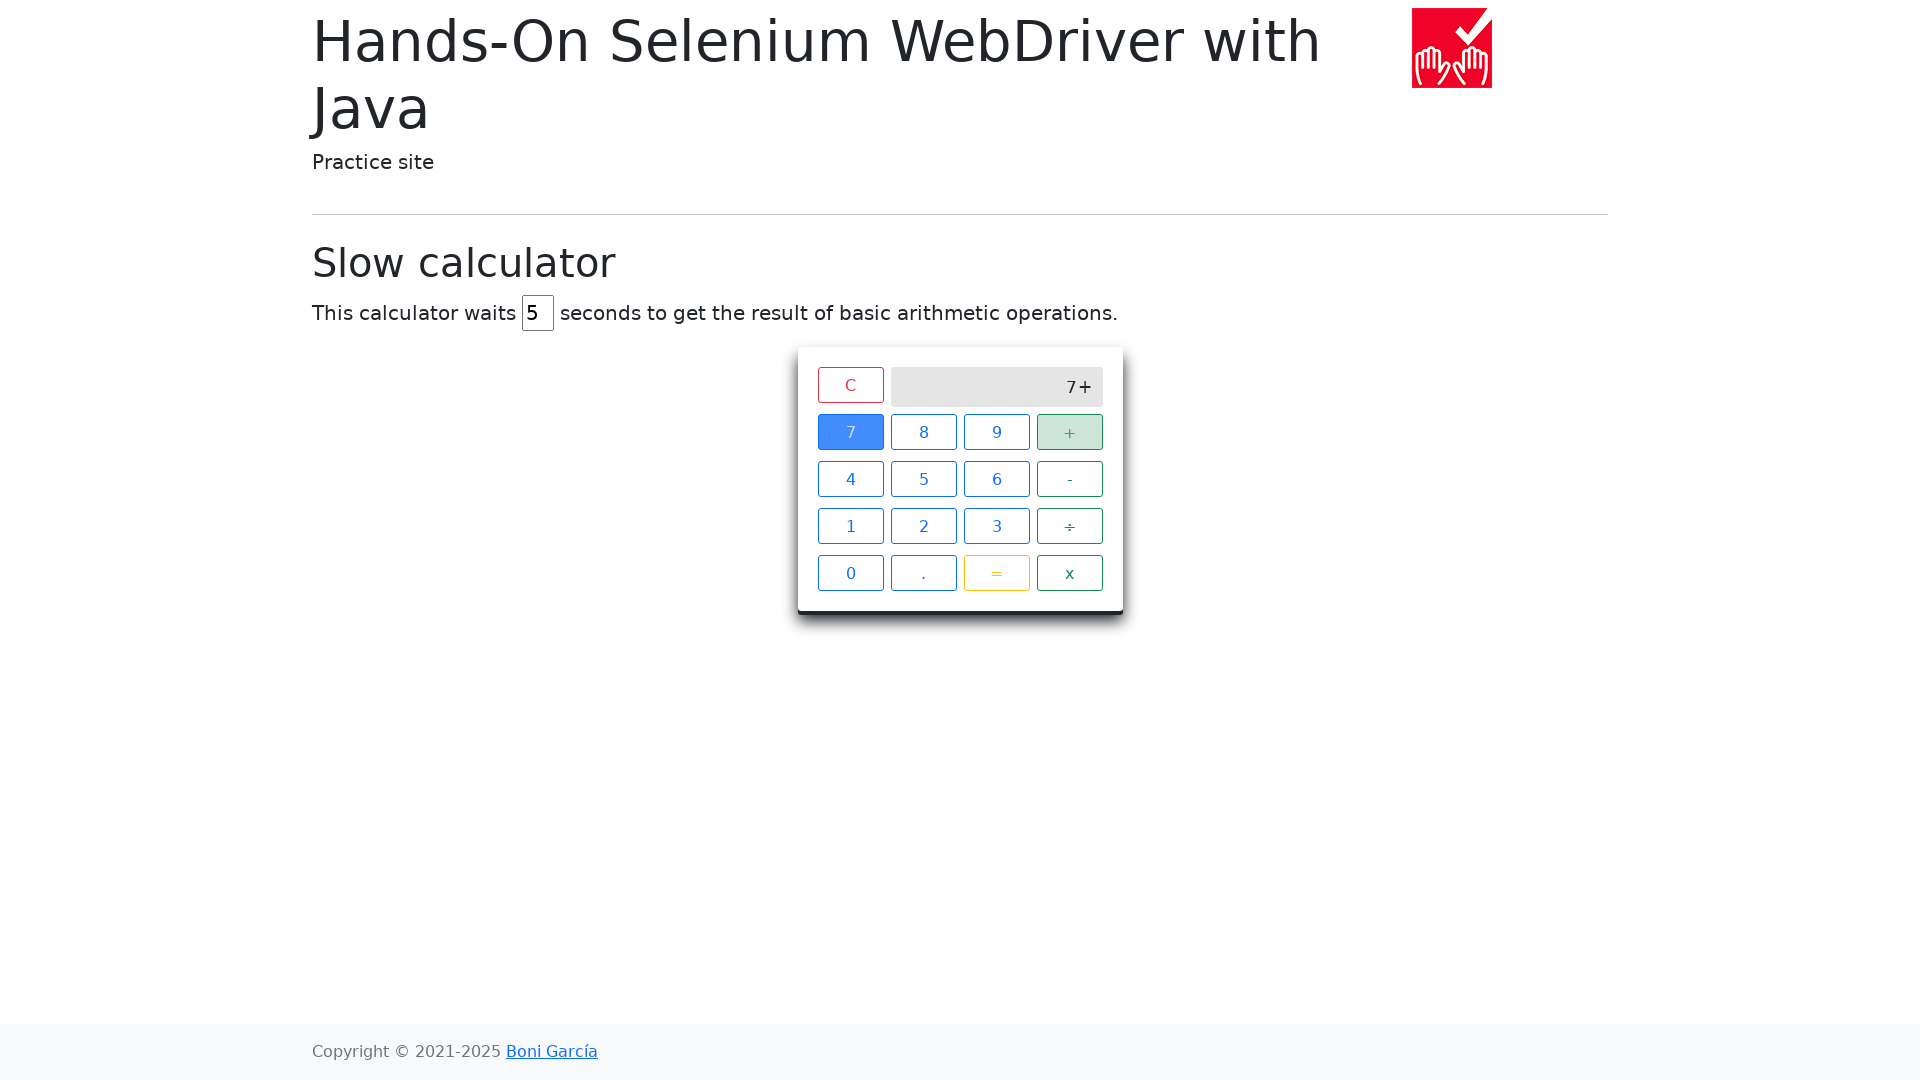

Clicked number 8 at (924, 432) on xpath=//span[text()='8']
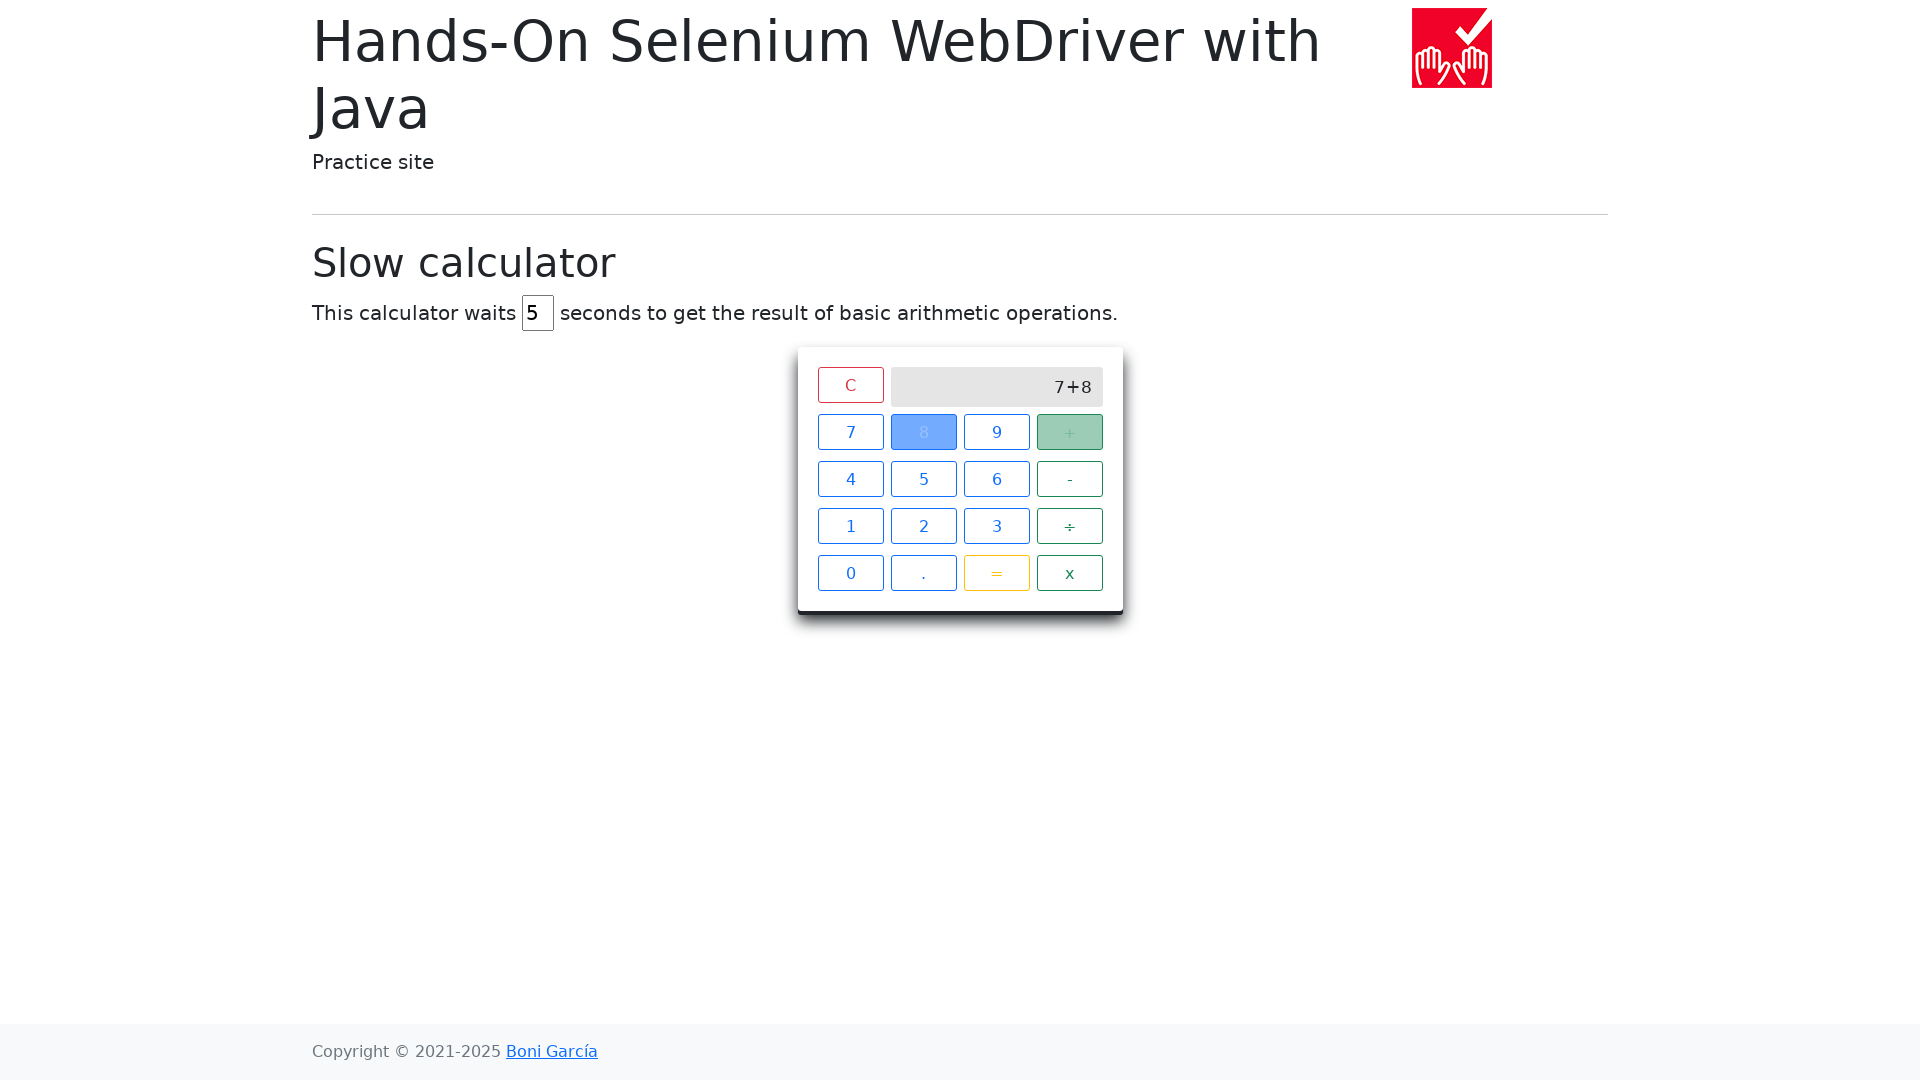

Clicked equals button to perform calculation at (996, 573) on xpath=//span[text()='=']
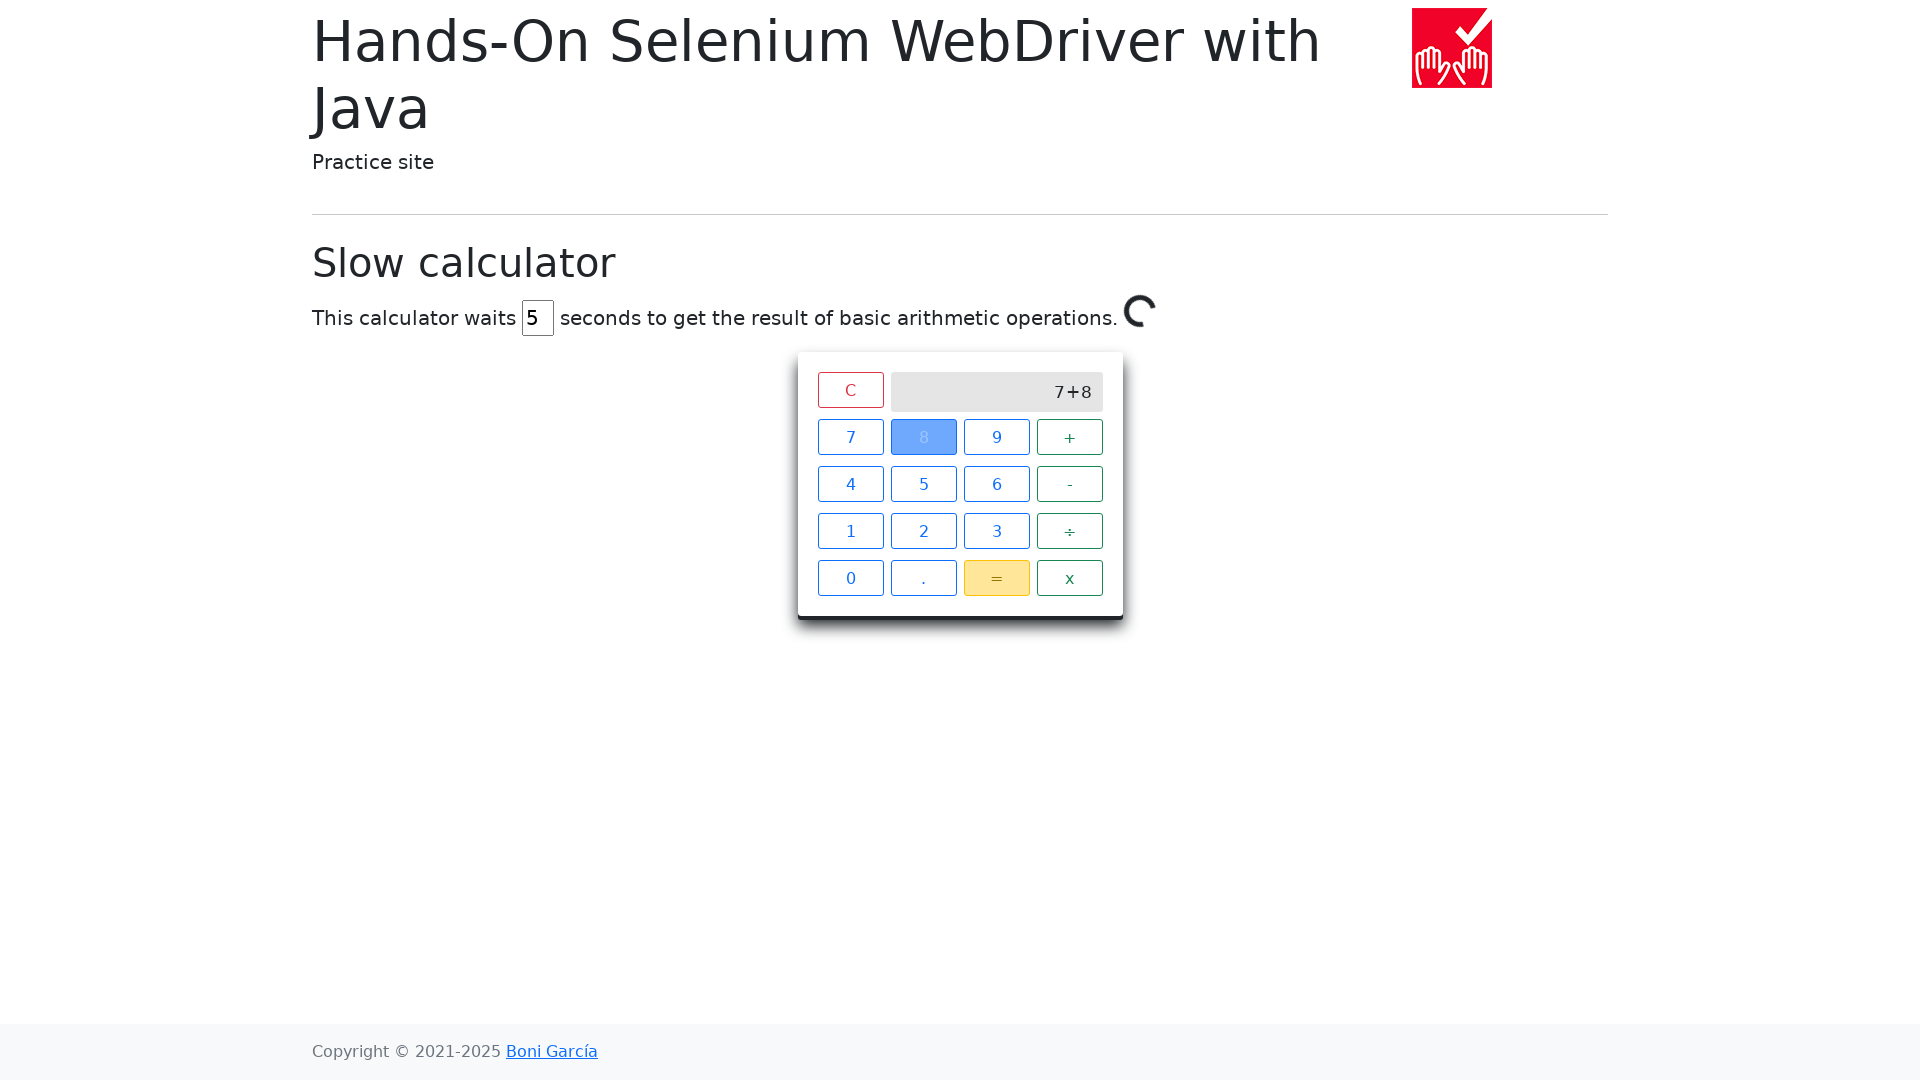

Verified calculation result displays 15
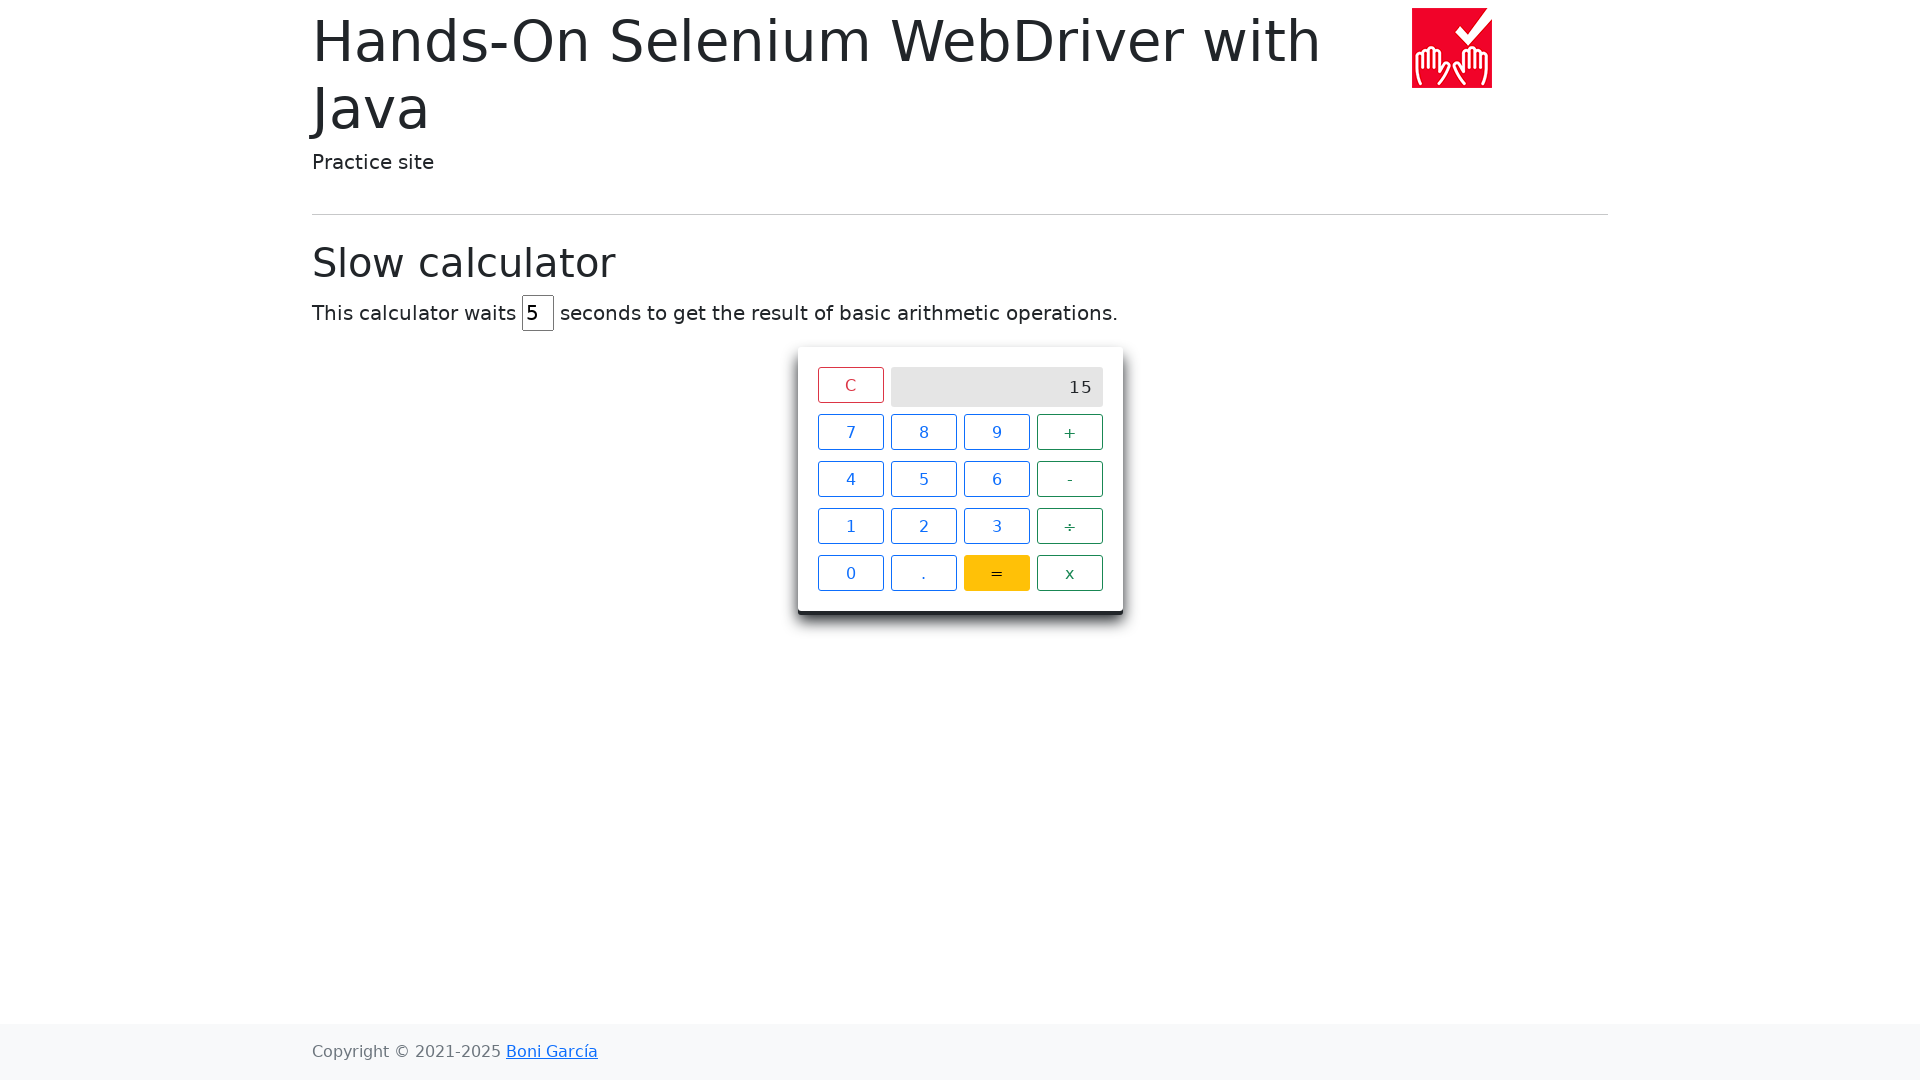

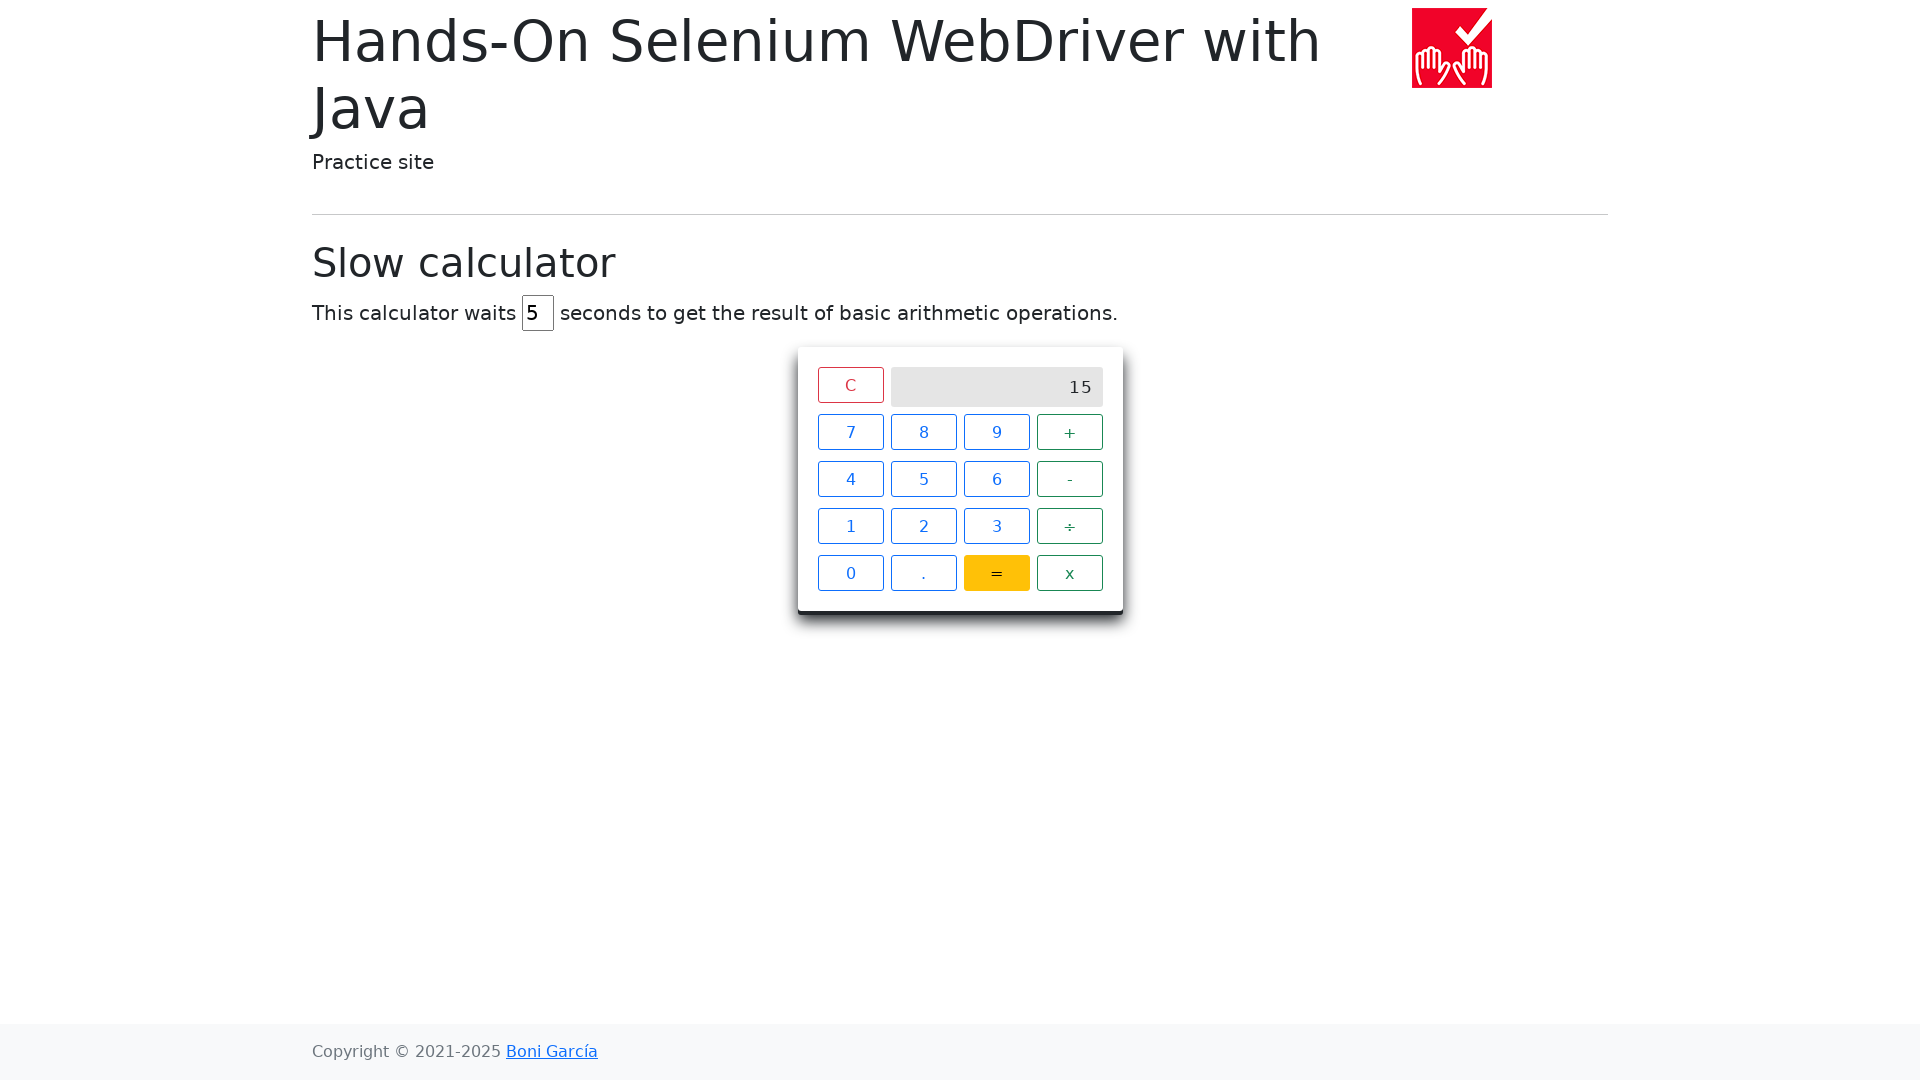